Navigates to the BTES website and clicks on the Contact Us link, then scrolls down the page

Starting URL: https://www.btes.co.in/

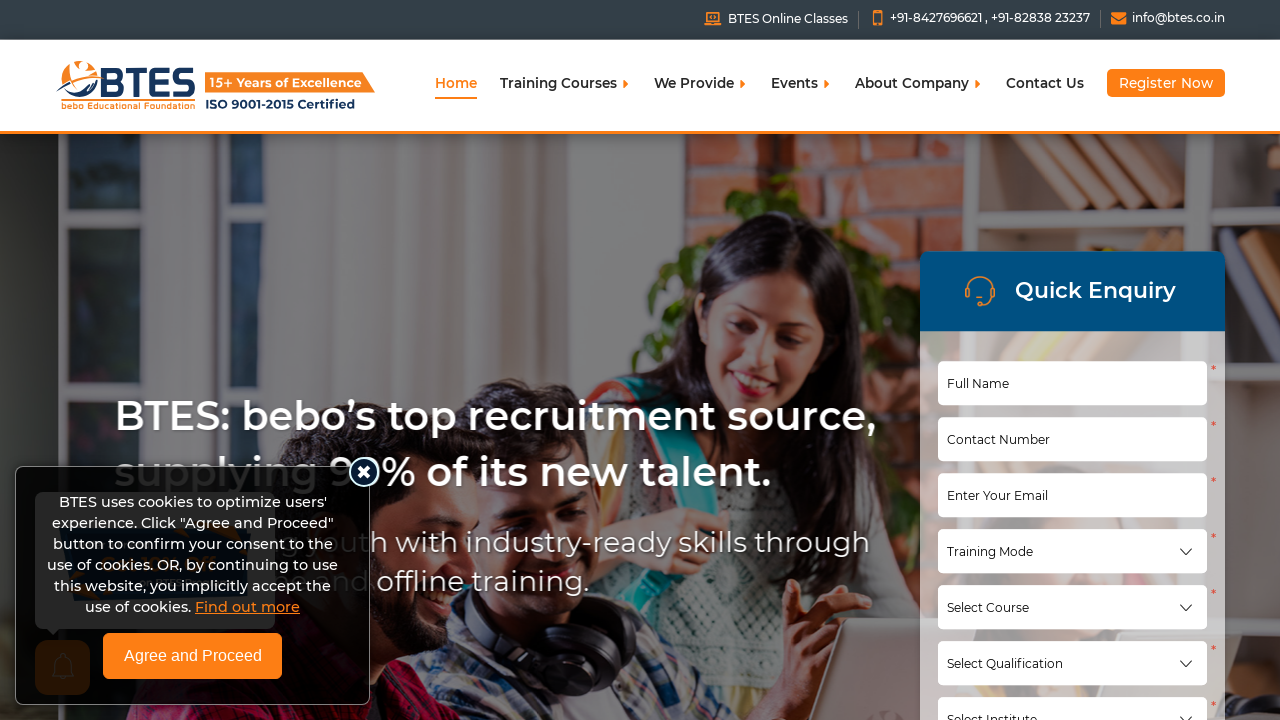

Clicked on Contact Us link at (1044, 83) on xpath=//a[contains(text(),'Contact Us')]
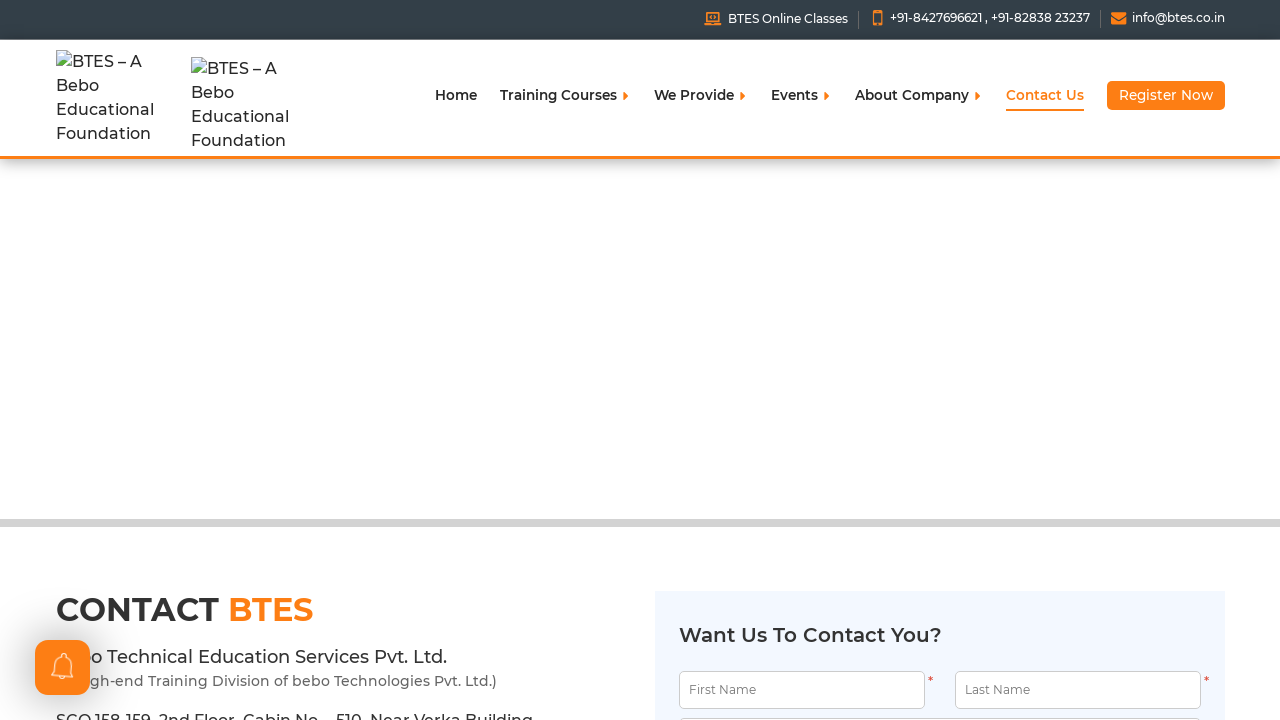

Scrolled down the page by 400 pixels
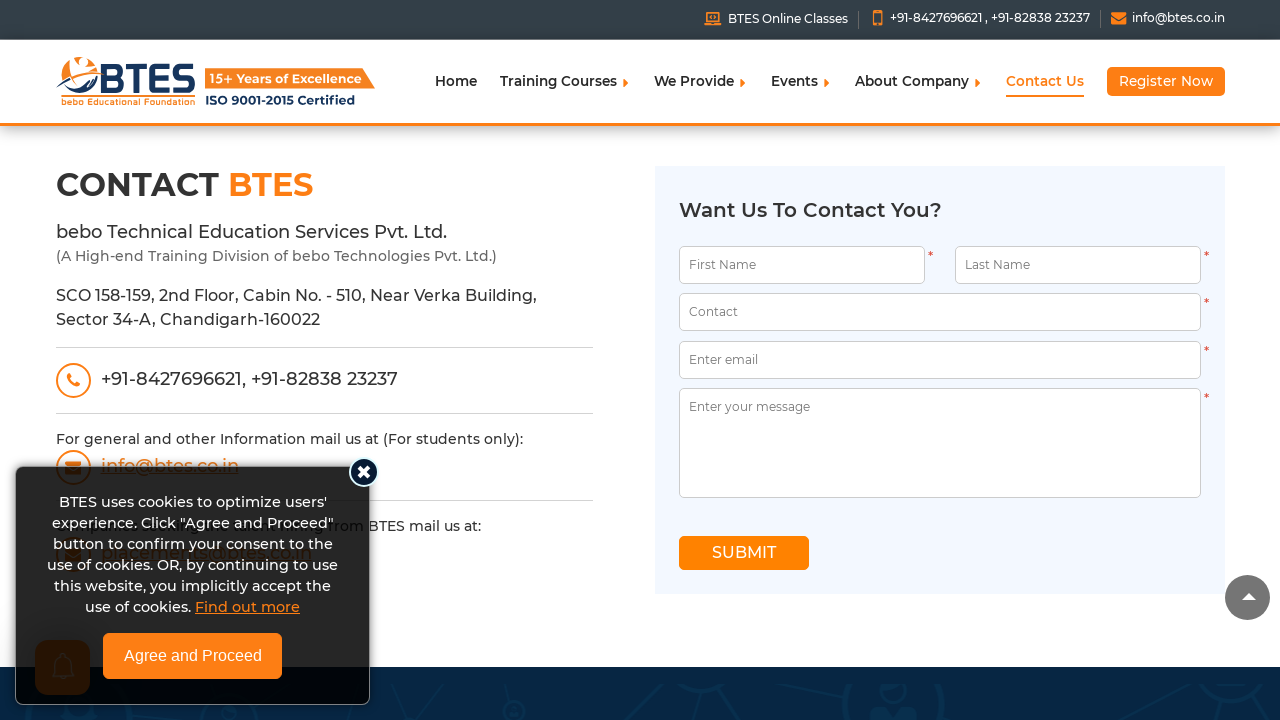

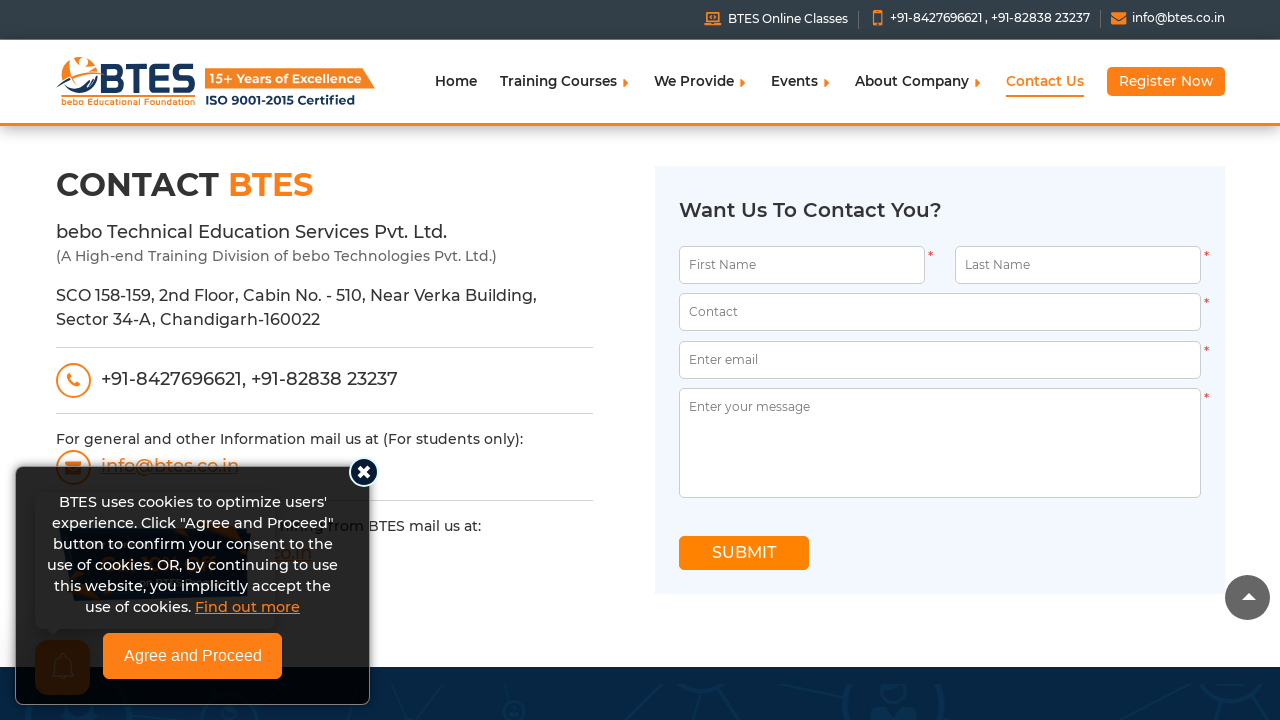